Tests checkbox functionality by verifying default states of two checkboxes, then clicking to toggle each checkbox and confirming their new states.

Starting URL: http://practice.cydeo.com/checkboxes

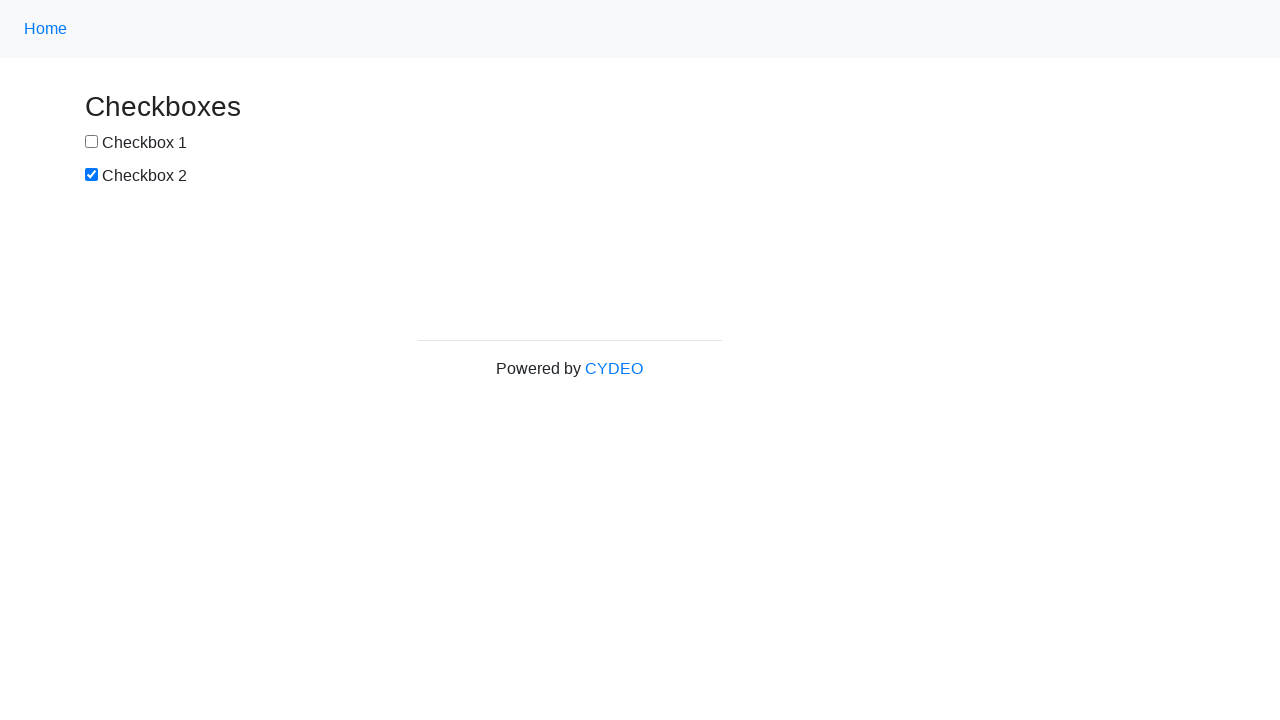

Located checkbox #1 element
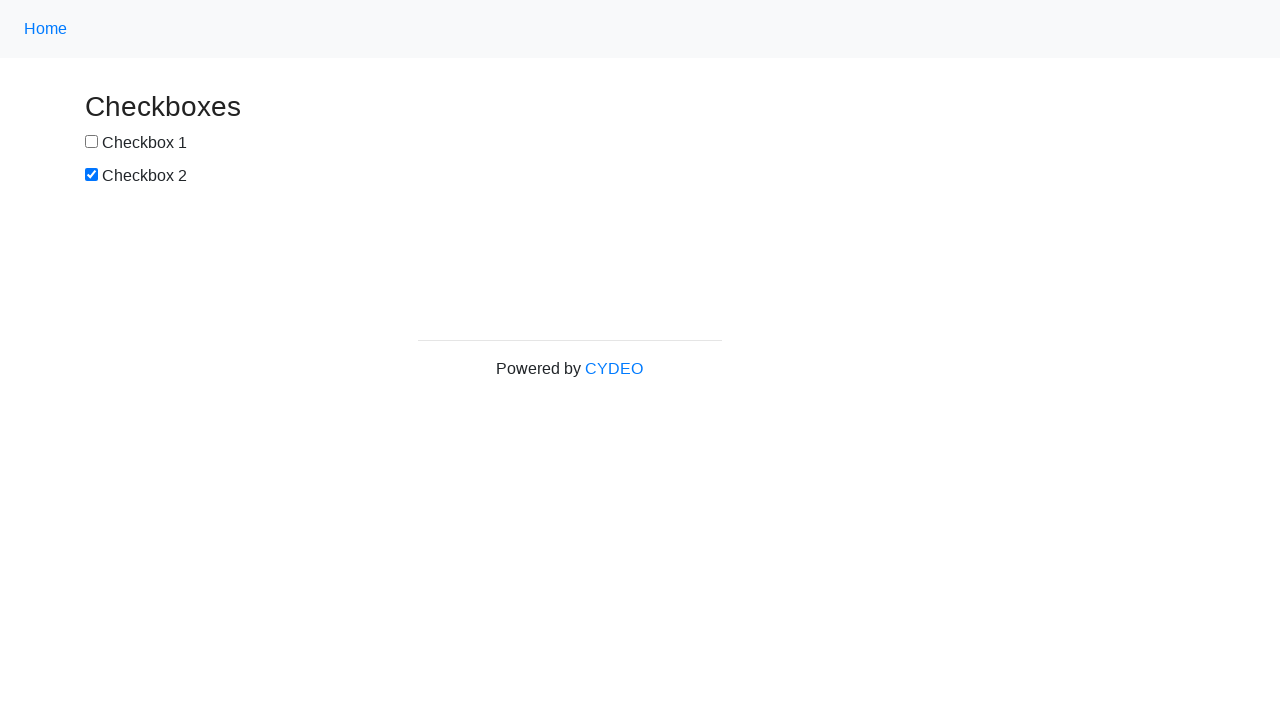

Verified checkbox #1 is not selected by default
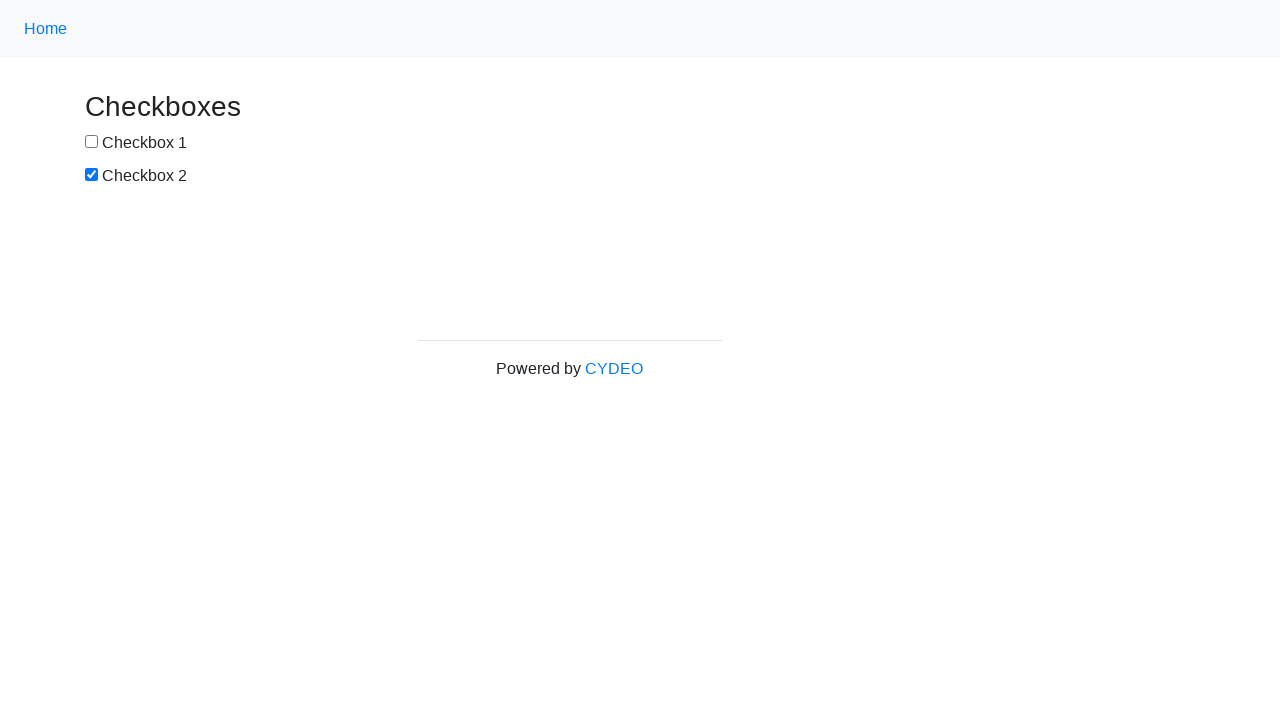

Located checkbox #2 element
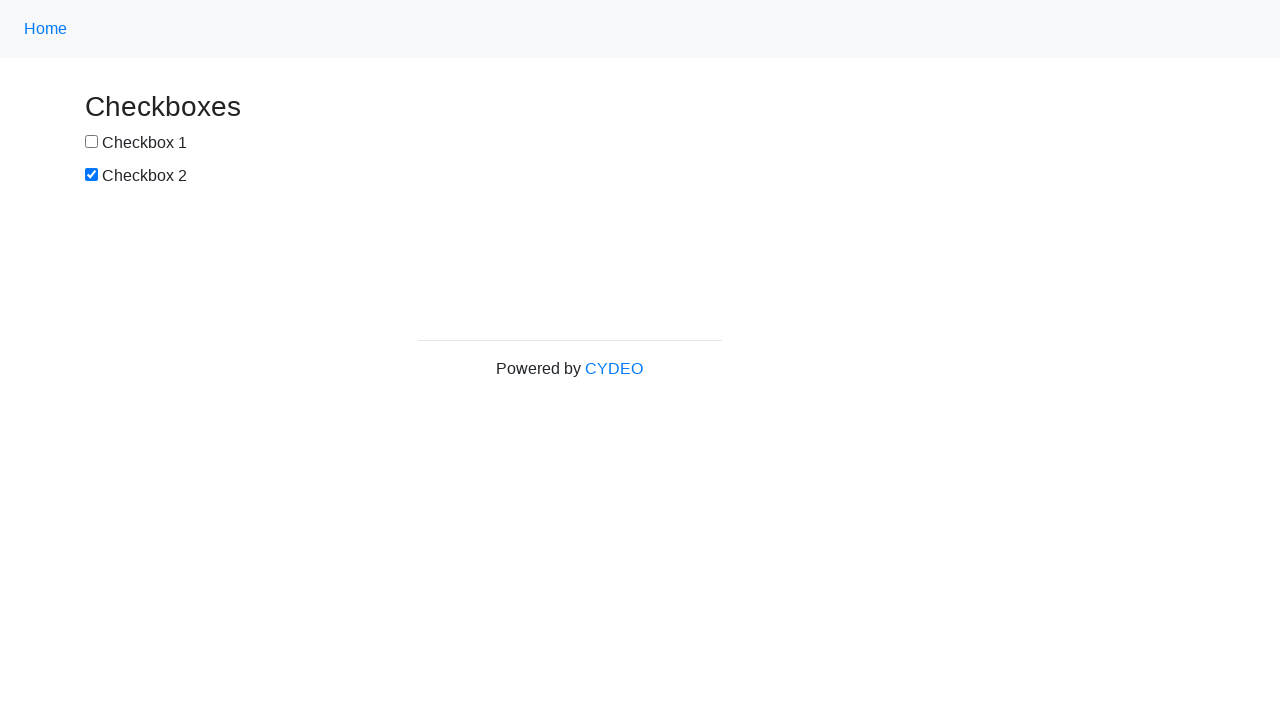

Verified checkbox #2 is selected by default
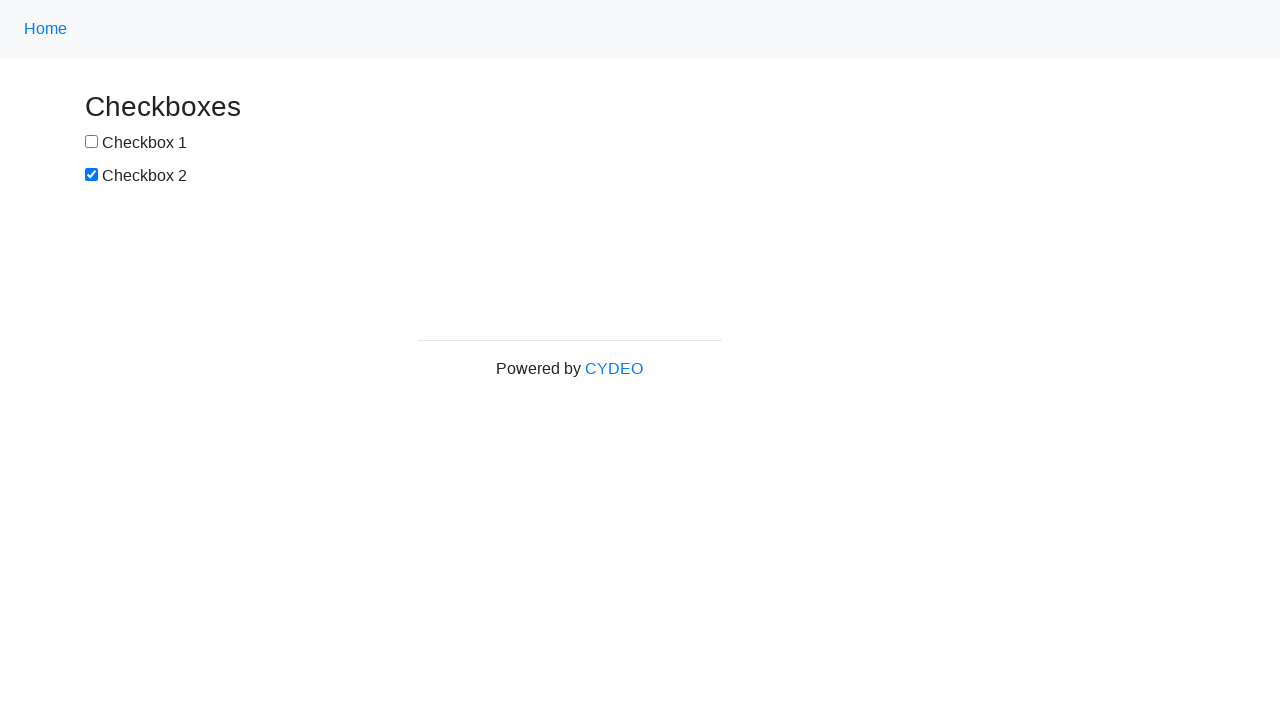

Clicked checkbox #1 to select it at (92, 142) on input[name='checkbox1']
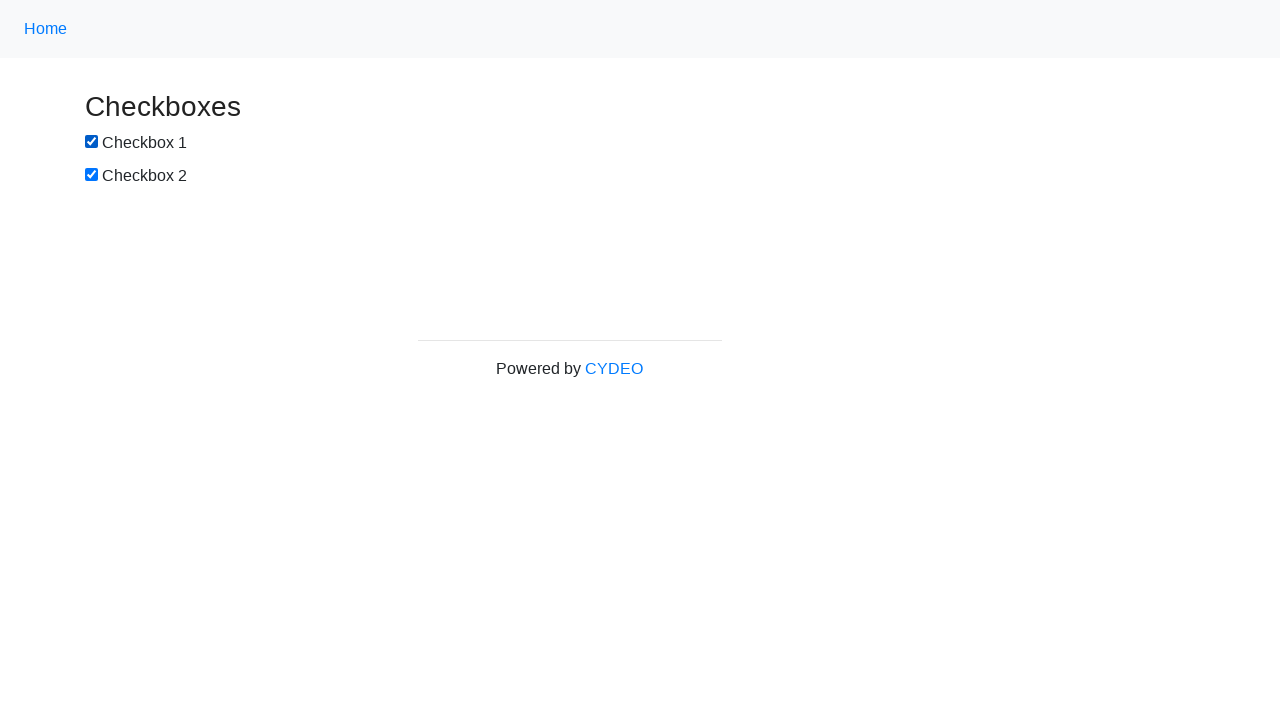

Clicked checkbox #2 to deselect it at (92, 175) on input[name='checkbox2']
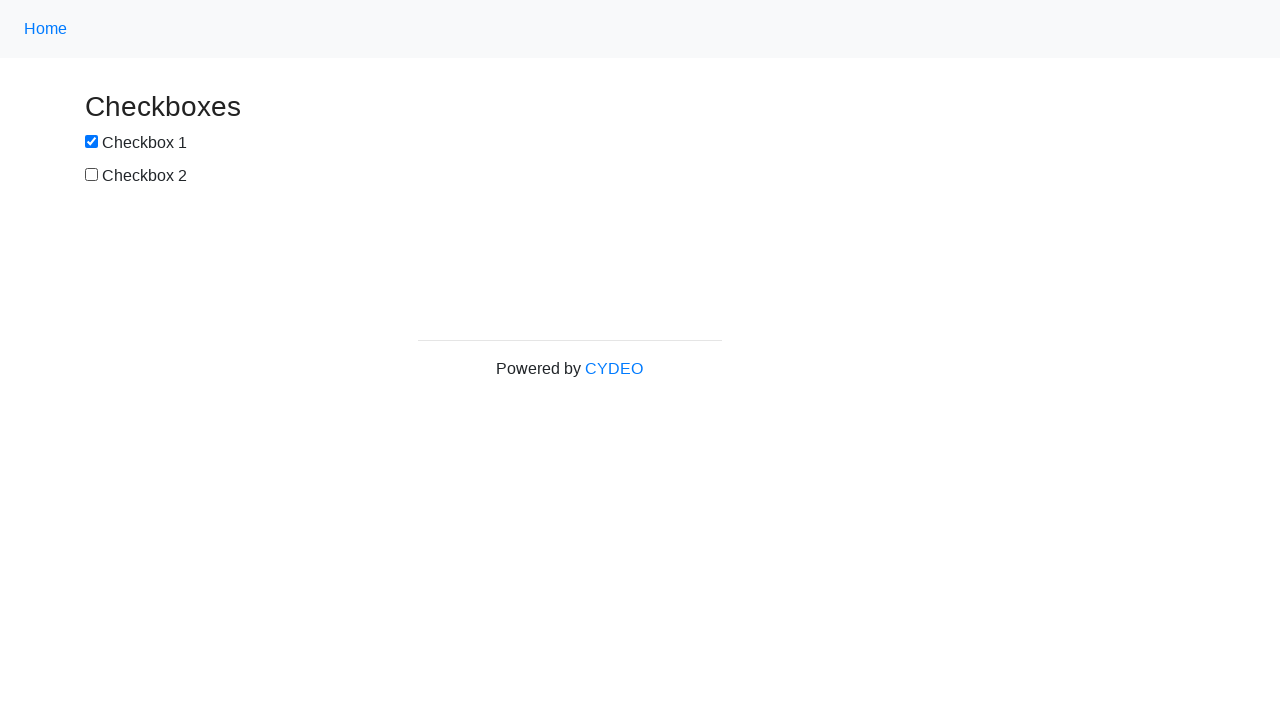

Verified checkbox #1 is now selected
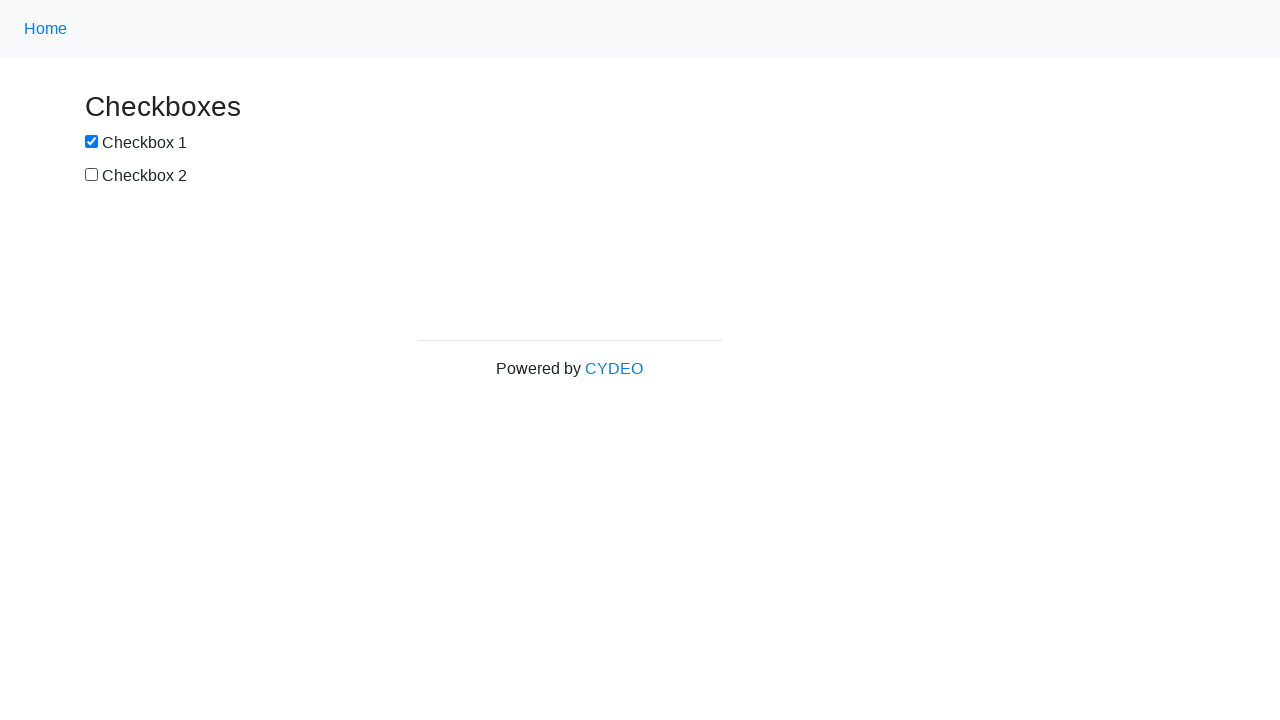

Verified checkbox #2 is now deselected
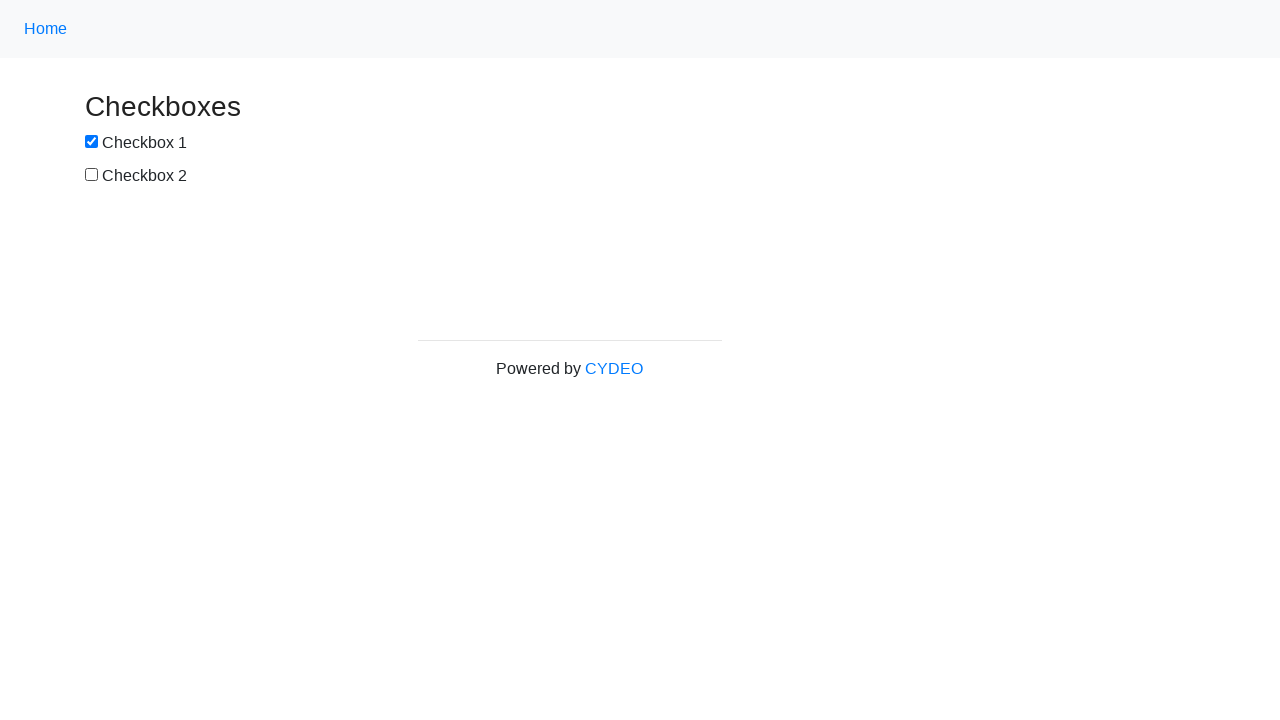

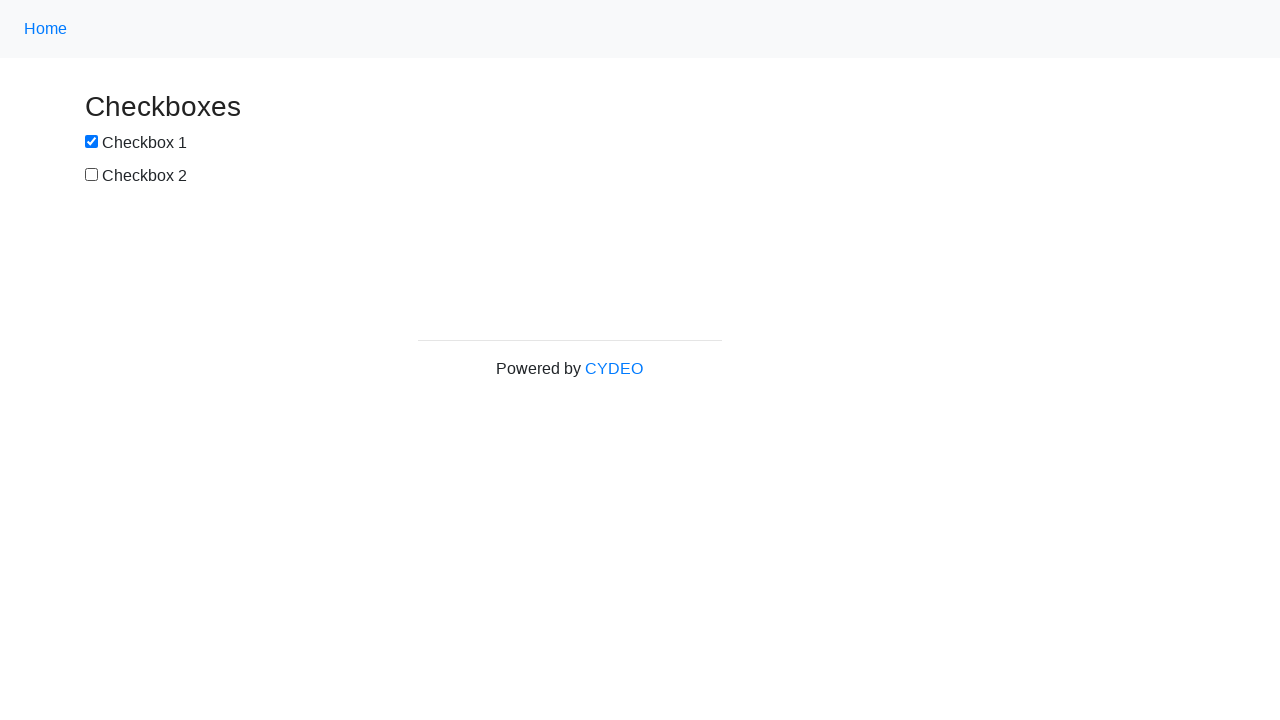